Tests GitHub's advanced search form by filling in search criteria (search term, repository owner, date range, and programming language) and submitting the form to perform a code search.

Starting URL: https://github.com/search/advanced

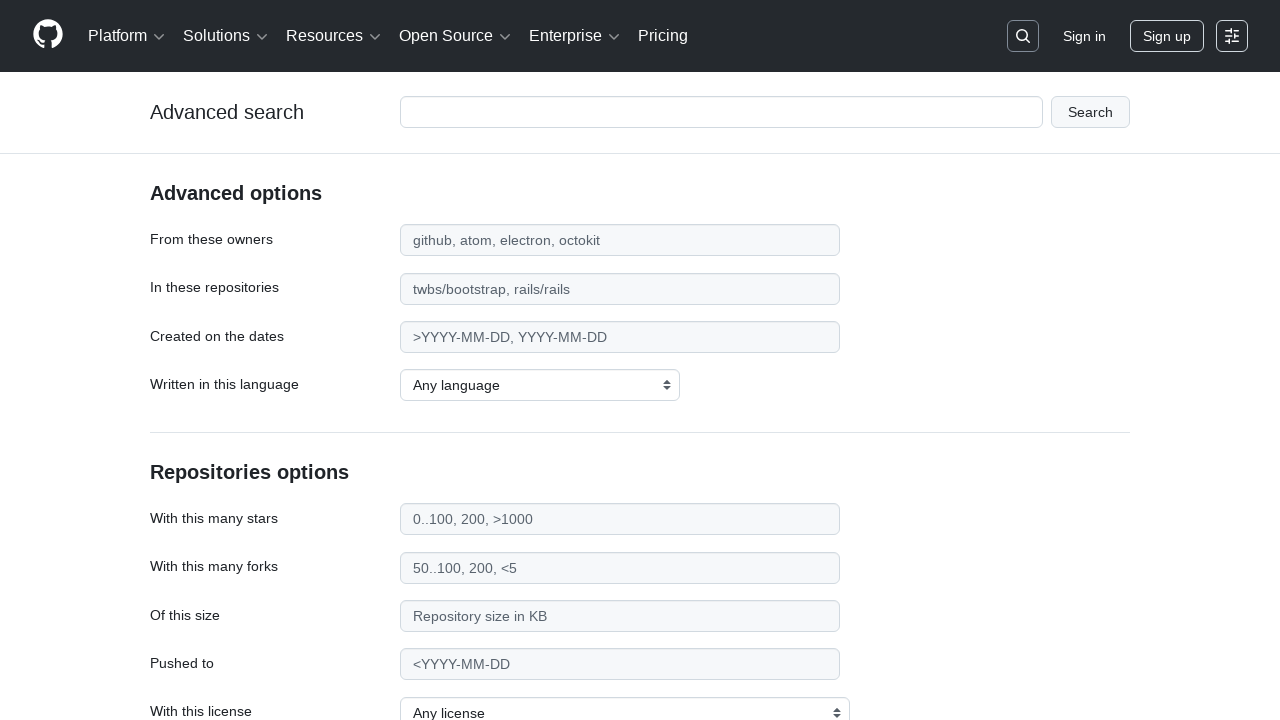

Filled advanced search input with 'playwright-automation' on #adv_code_search input.js-advanced-search-input
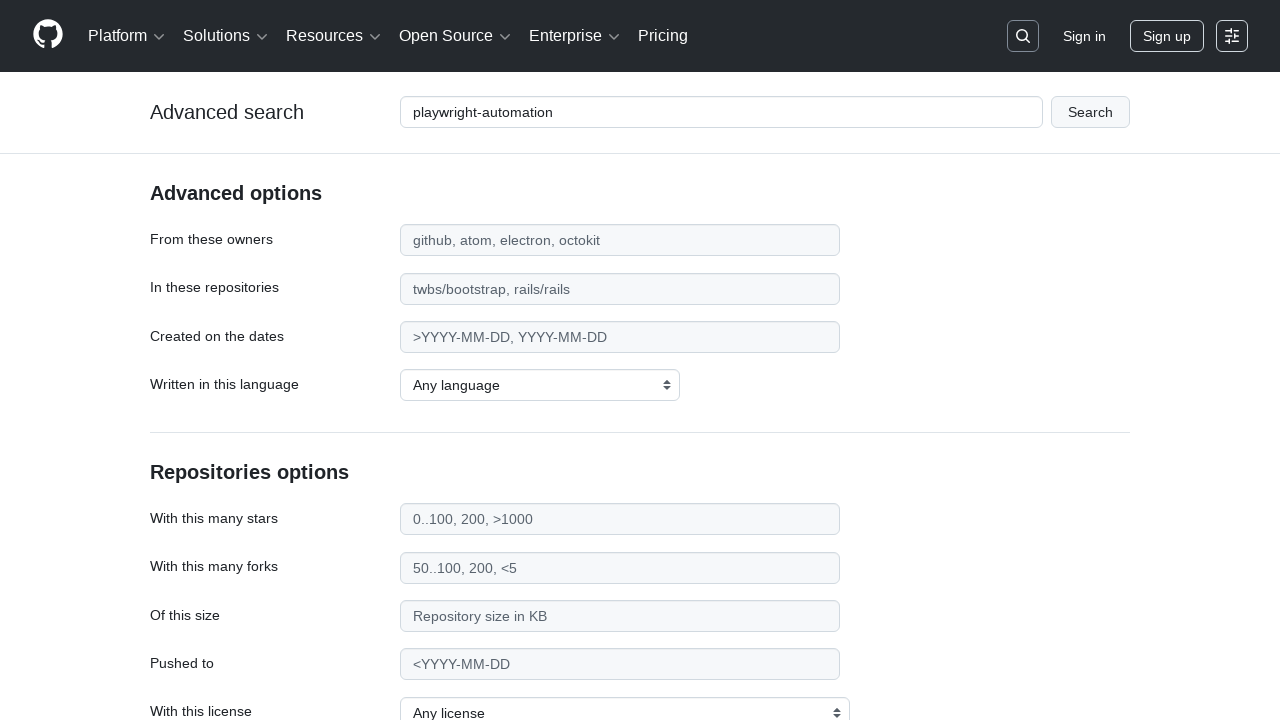

Filled repository owner field with 'microsoft' on #search_from
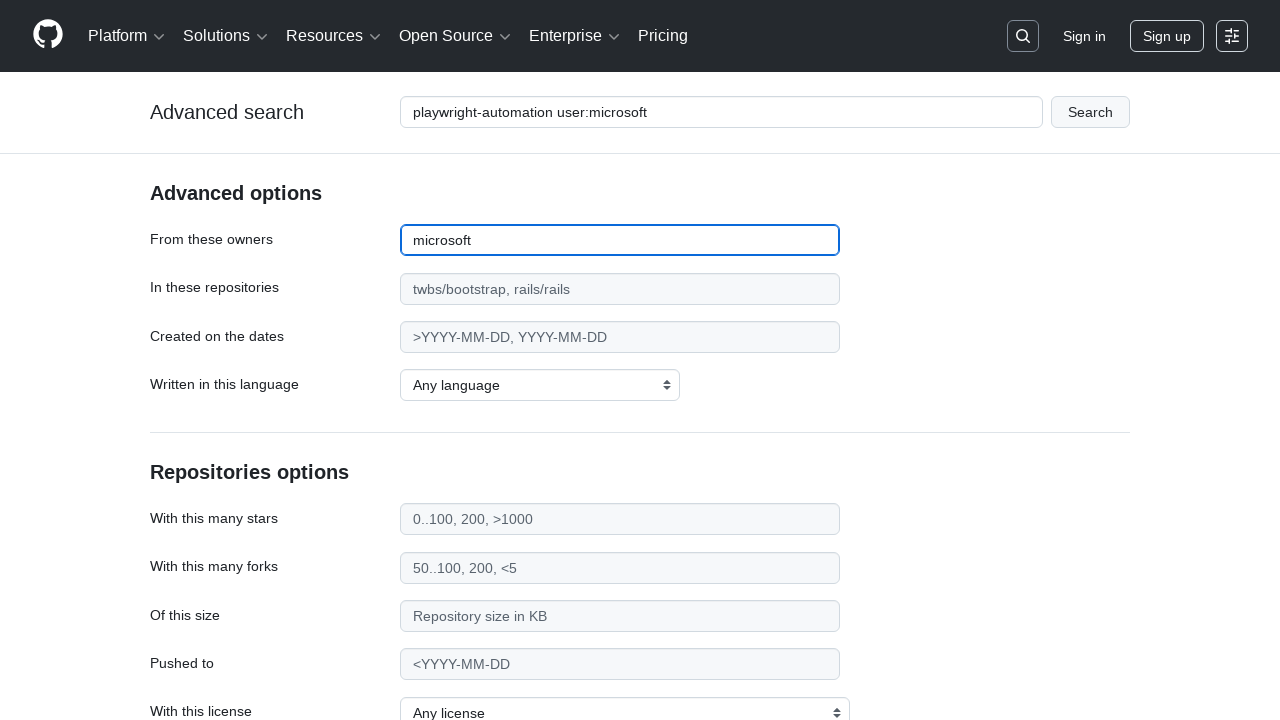

Filled date filter field with '>2020' on #search_date
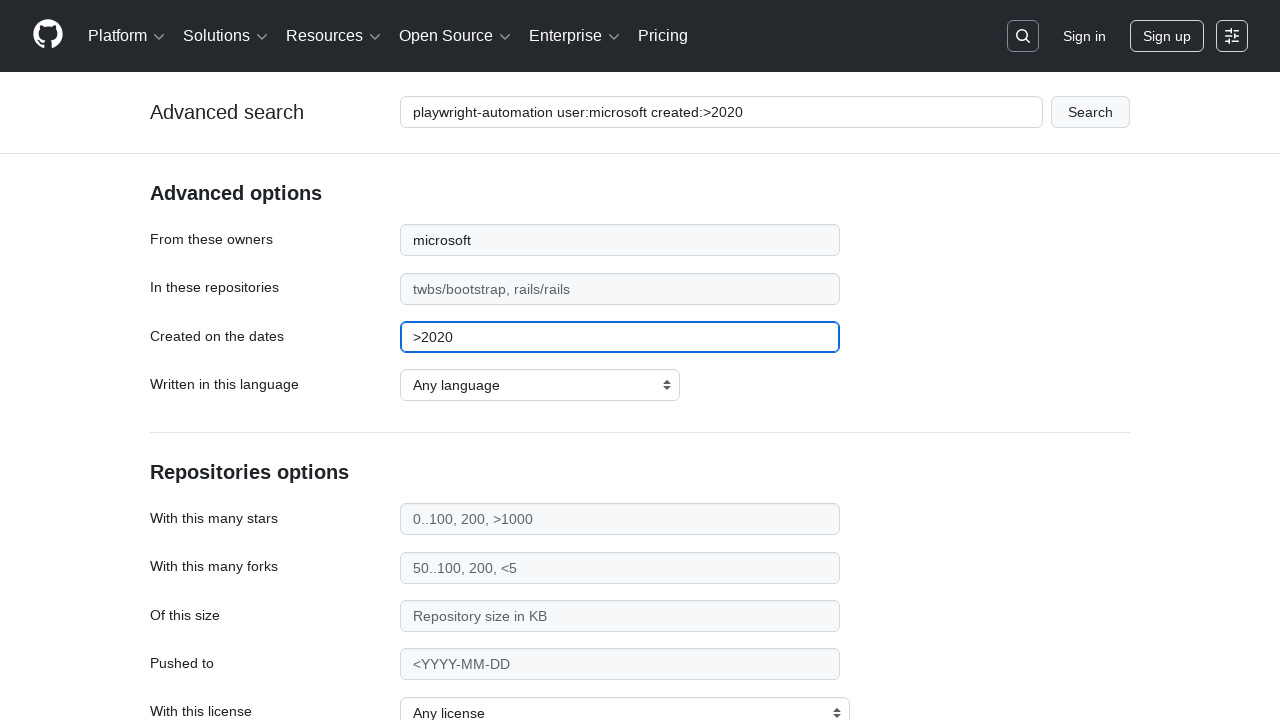

Selected JavaScript as the programming language on select#search_language
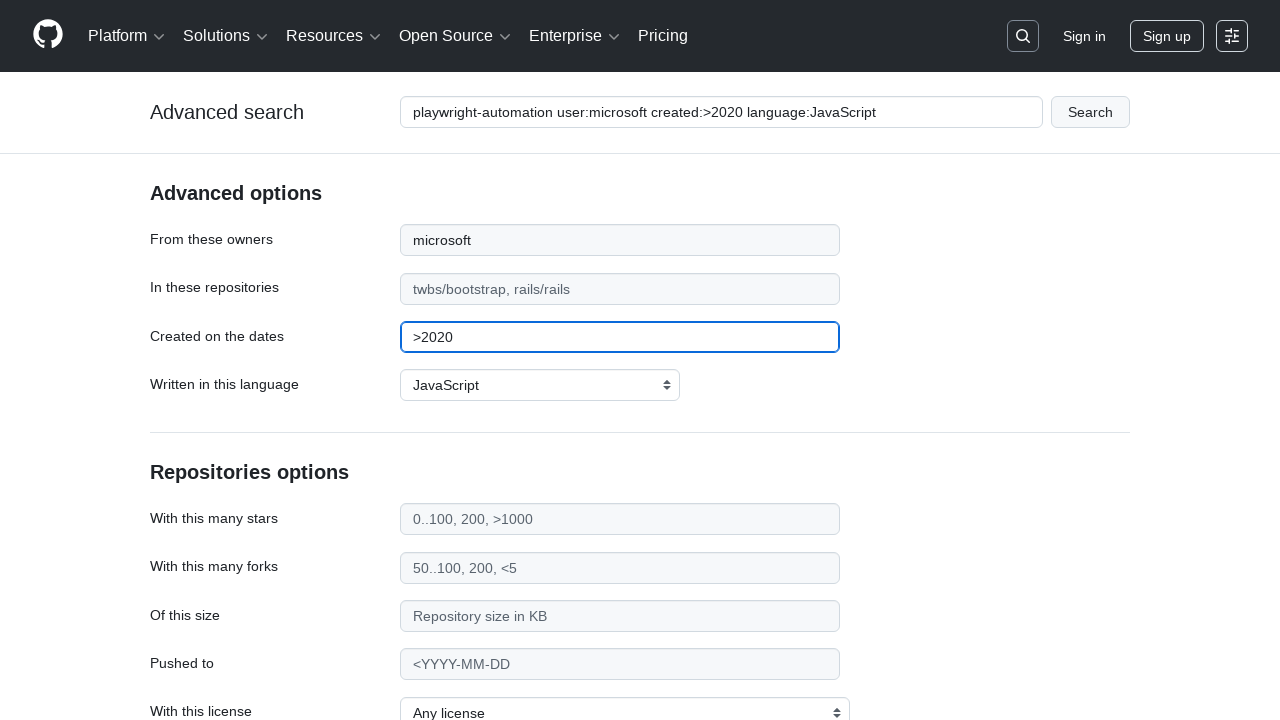

Clicked submit button to perform advanced code search at (1090, 112) on #adv_code_search button[type="submit"]
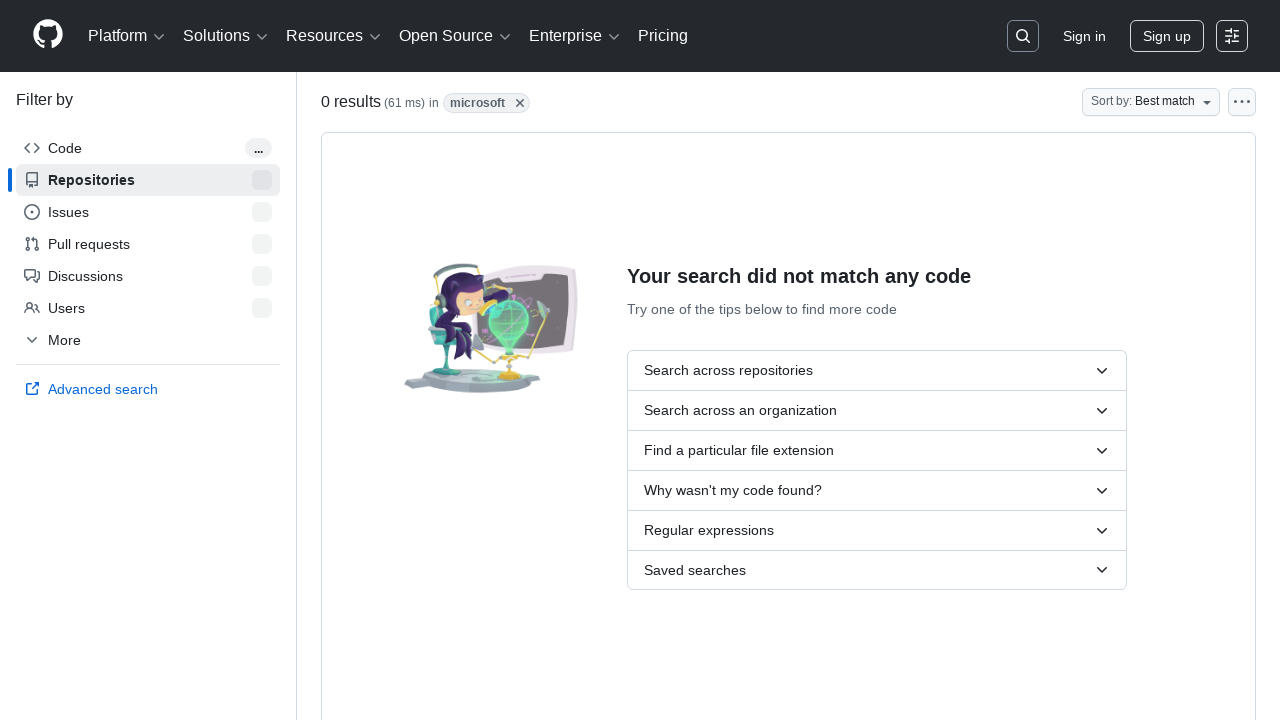

Search results page loaded (networkidle)
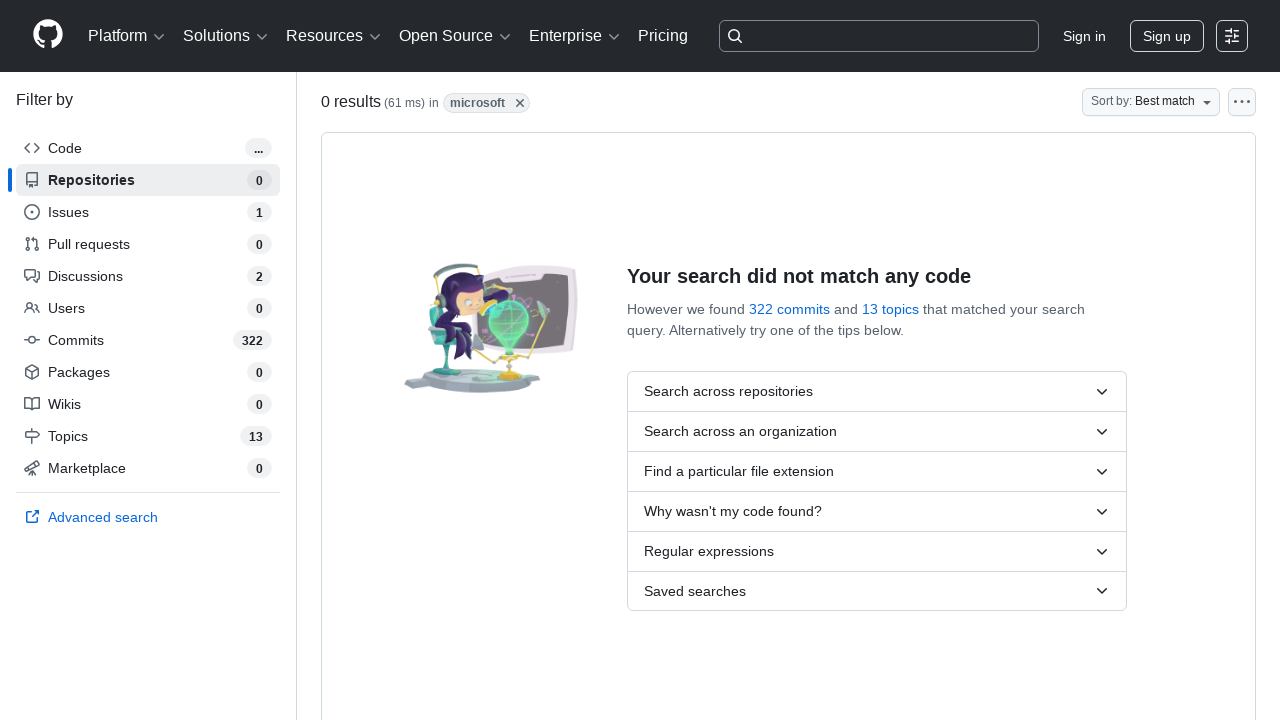

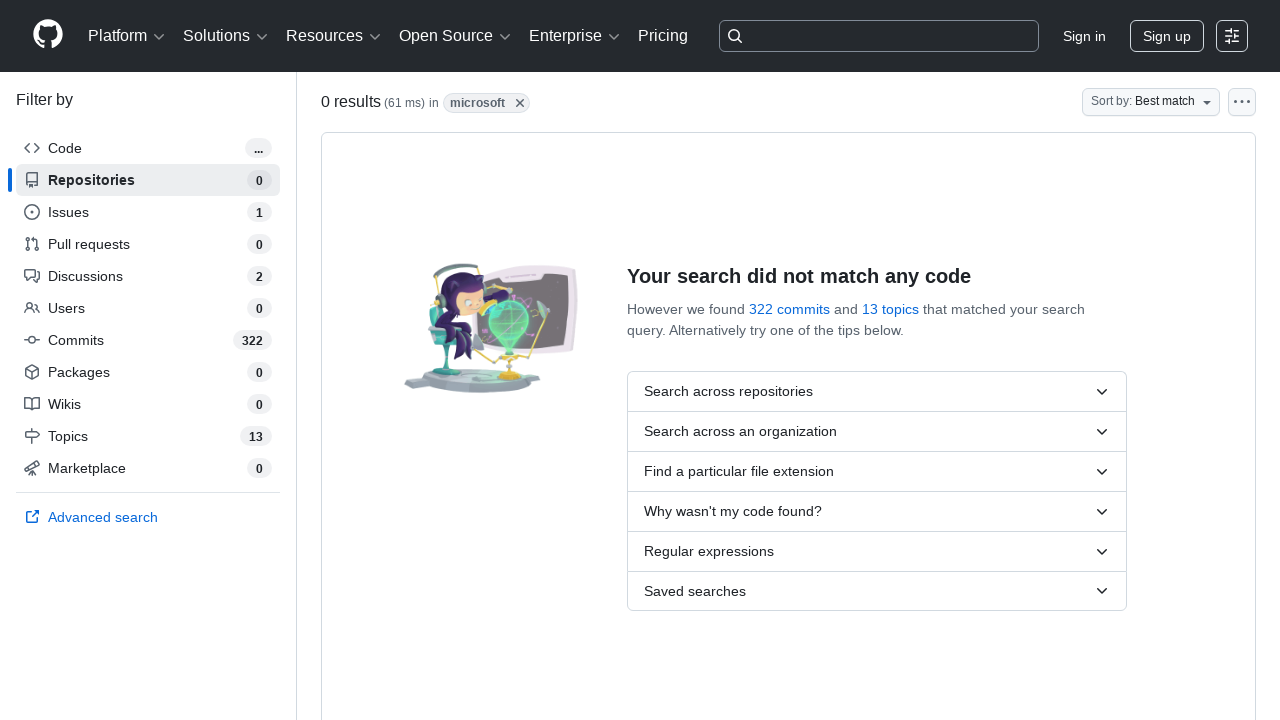